Tests push notification demo page by clicking the send button to trigger a push notification demonstration

Starting URL: https://pushalert.co/demo

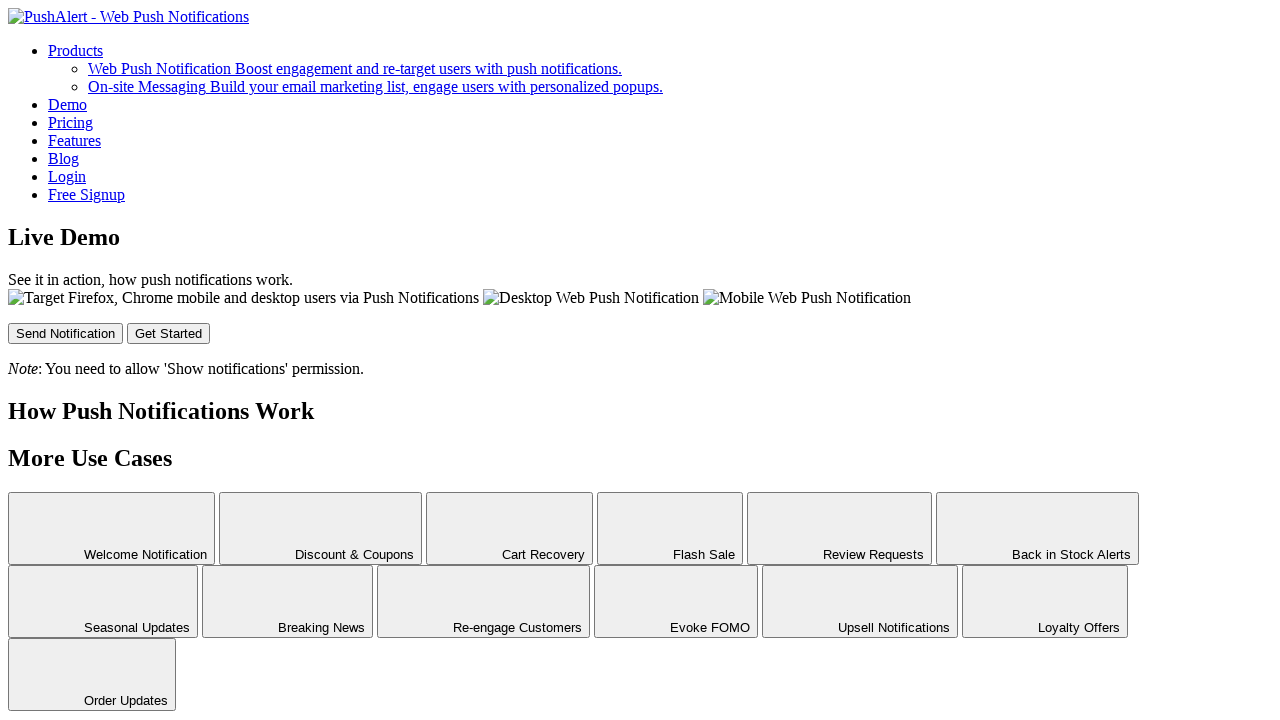

Clicked send button to trigger push notification demonstration at (66, 333) on #send-button
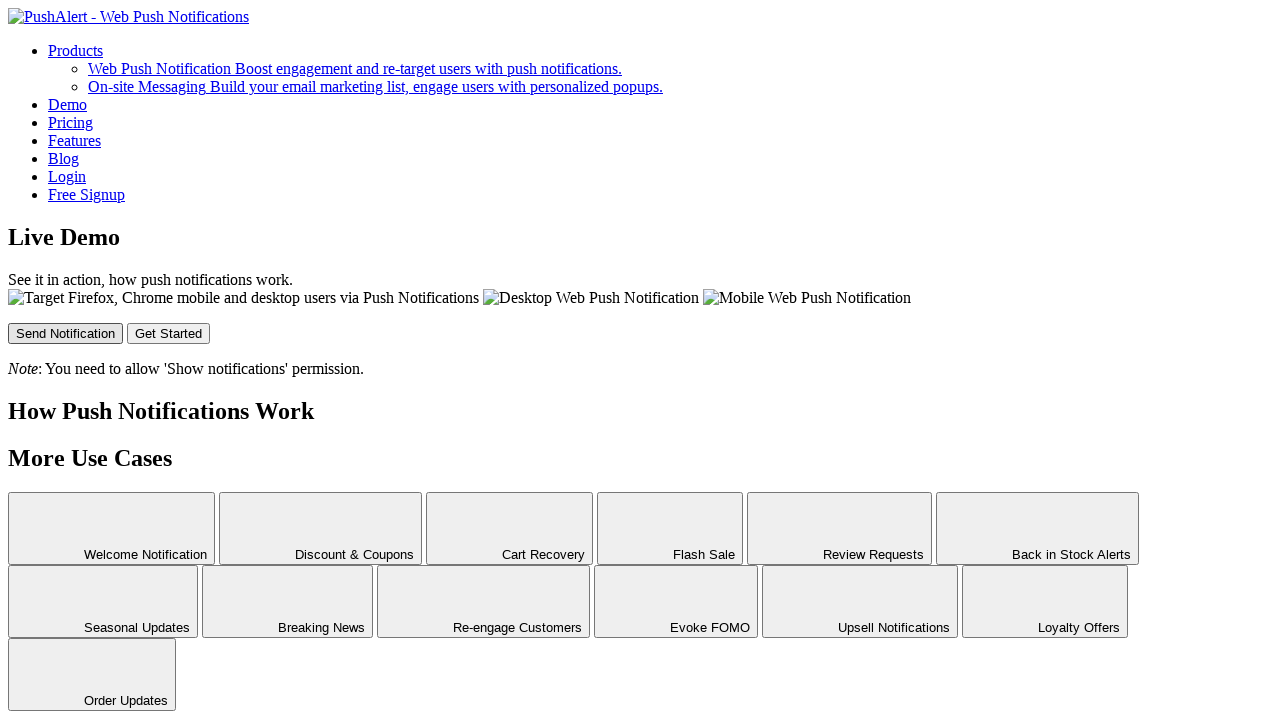

Waited 2 seconds for push notification response/feedback
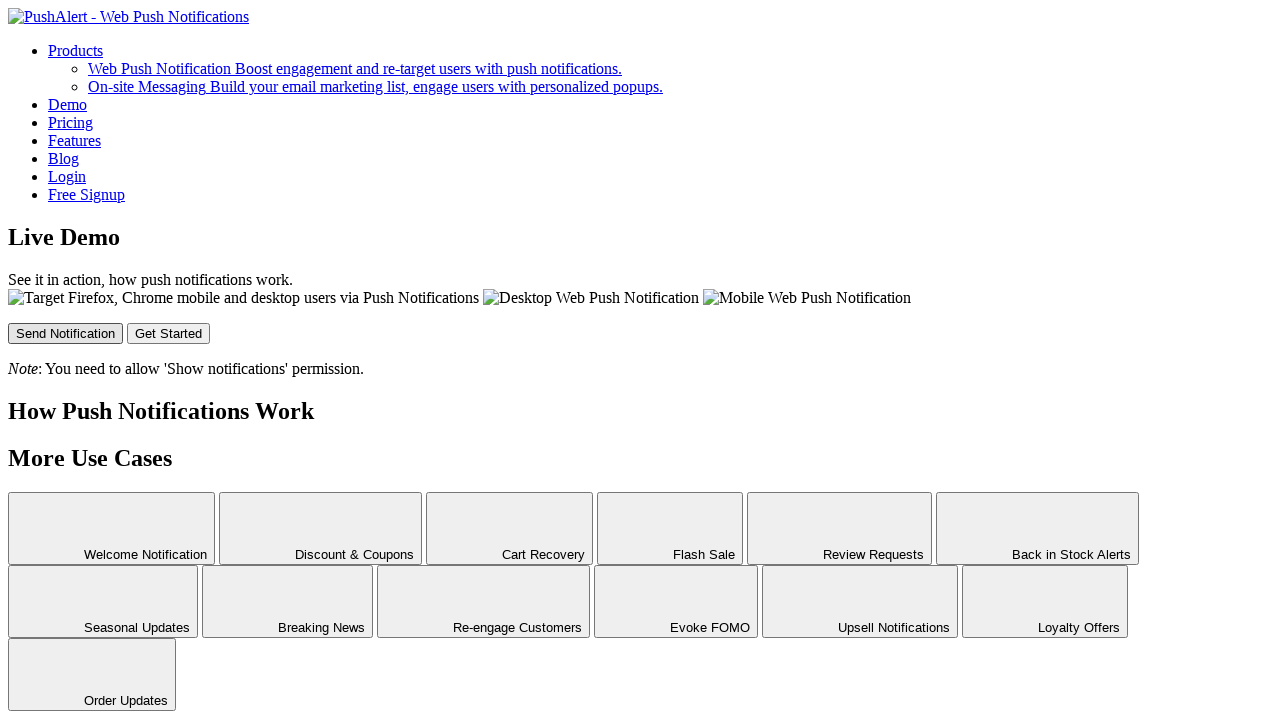

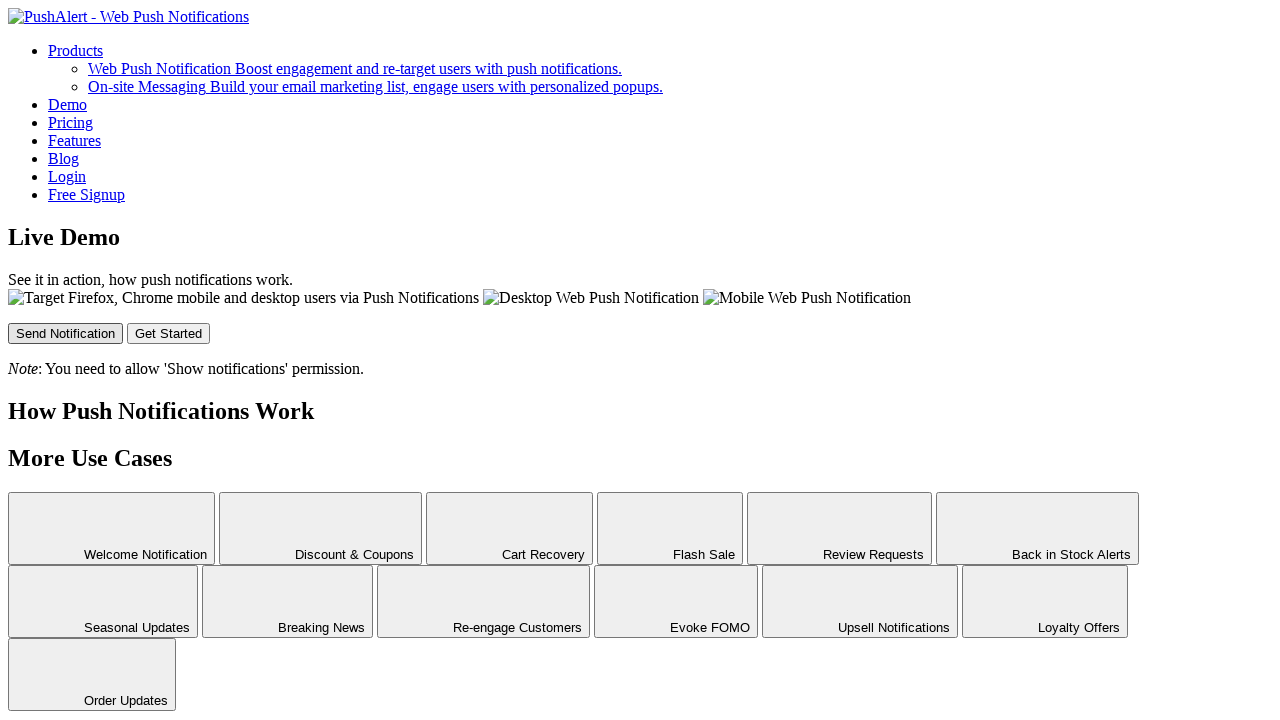